Tests responsive design by changing viewport sizes to desktop (1920x1080), mobile (375x667), and tablet (768x1024) dimensions and verifying the page renders correctly in each.

Starting URL: https://auction-league.preview.emergentagent.com

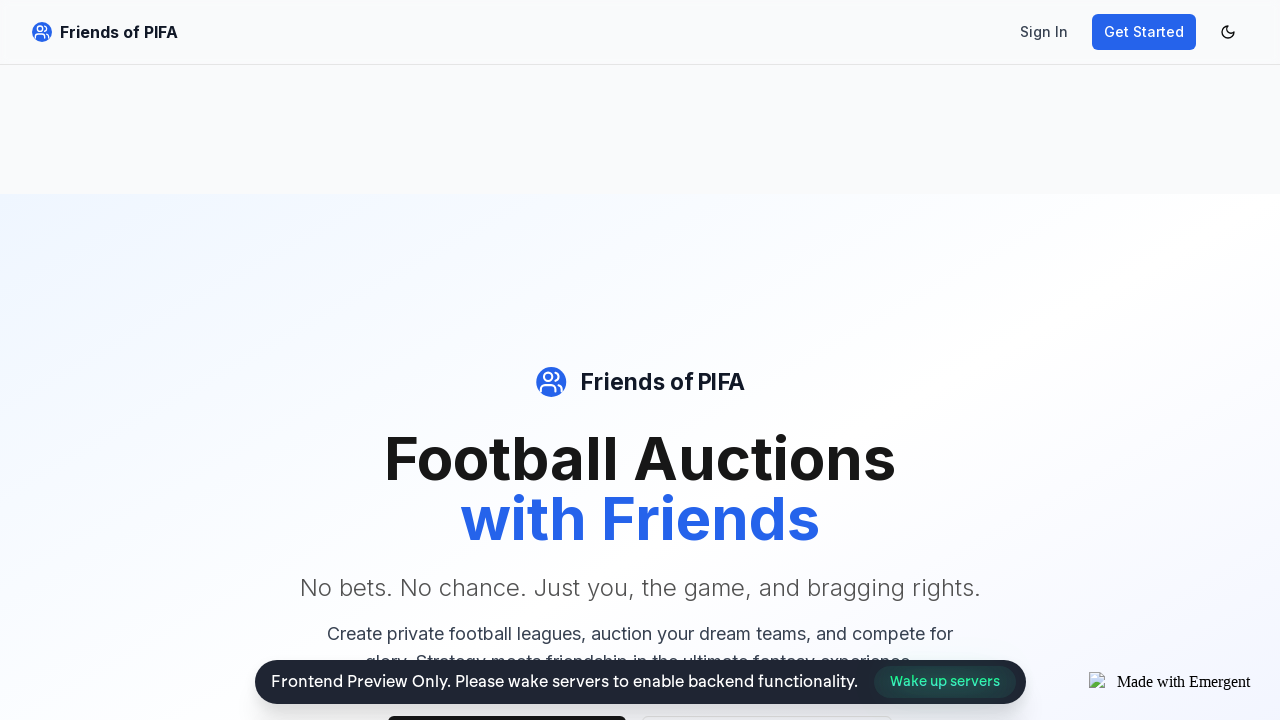

Set viewport to desktop size (1920x1080)
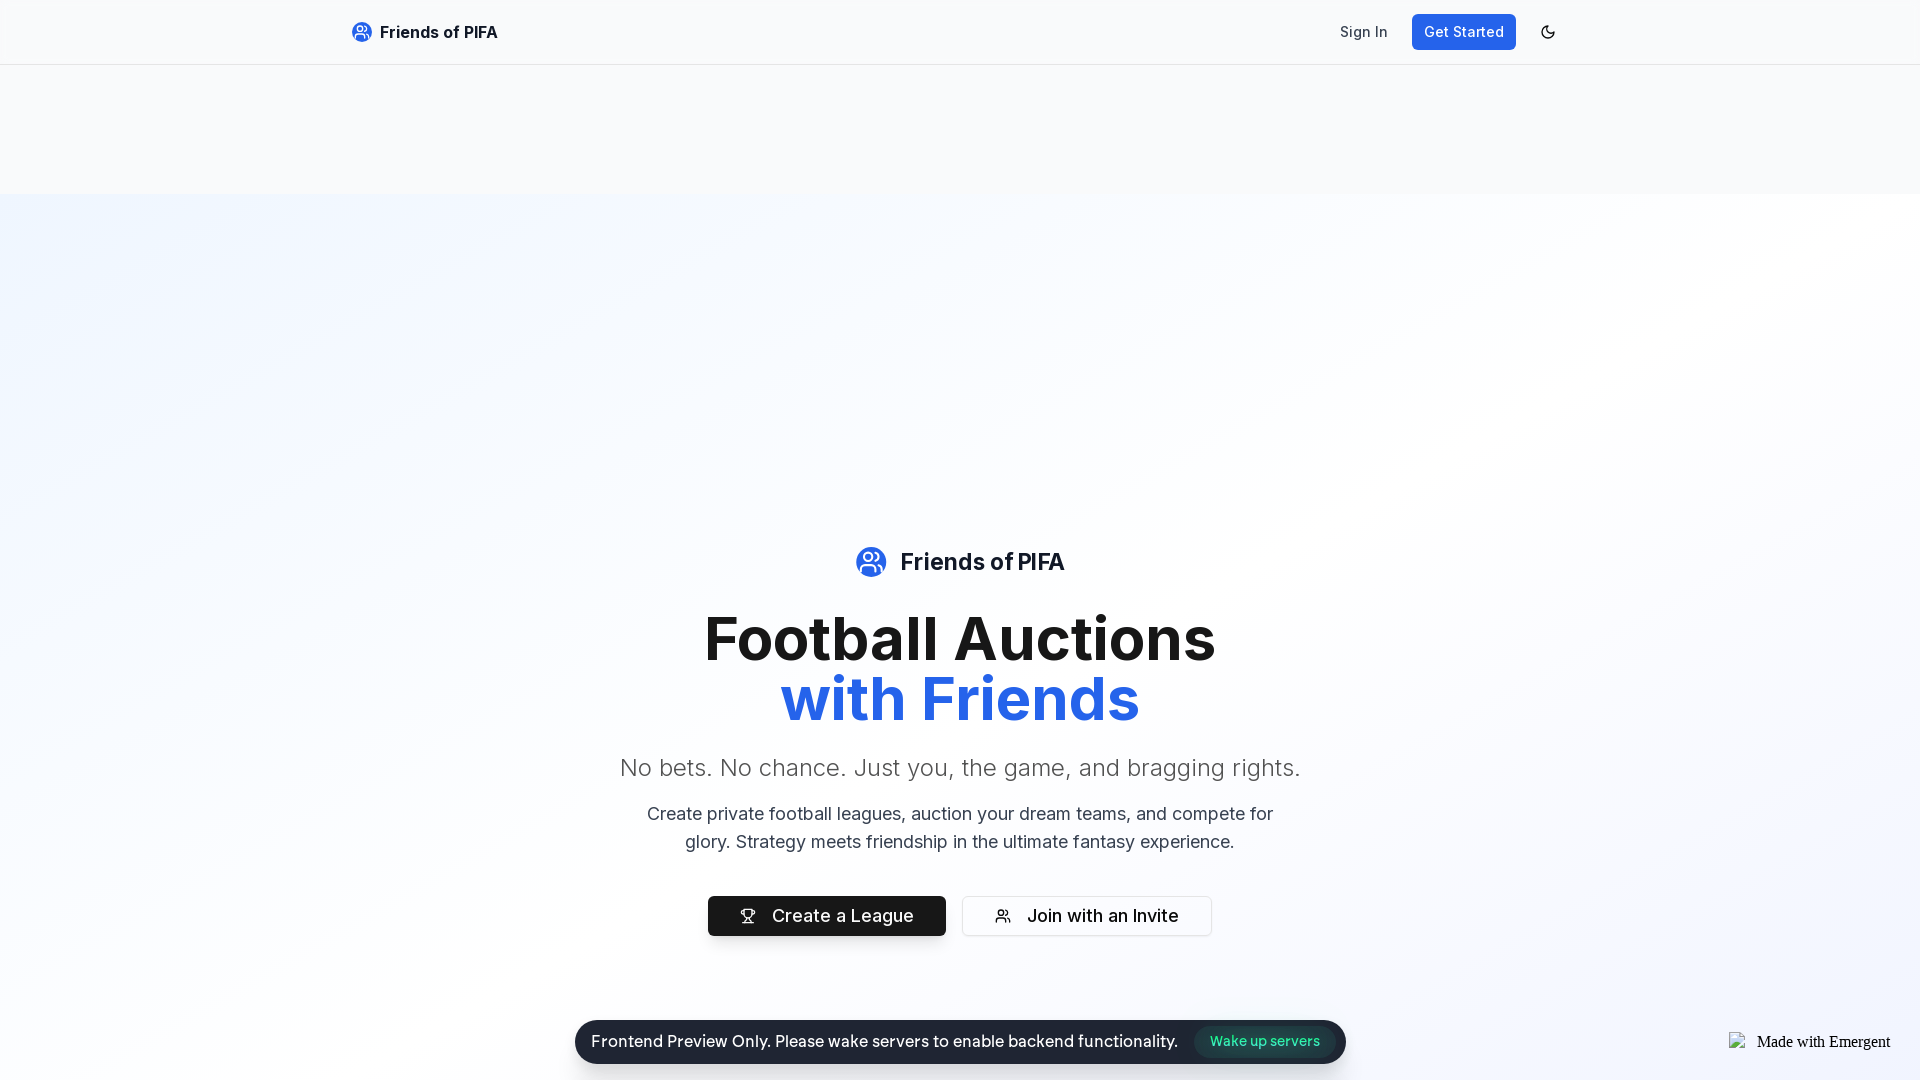

Waited for network idle on desktop viewport
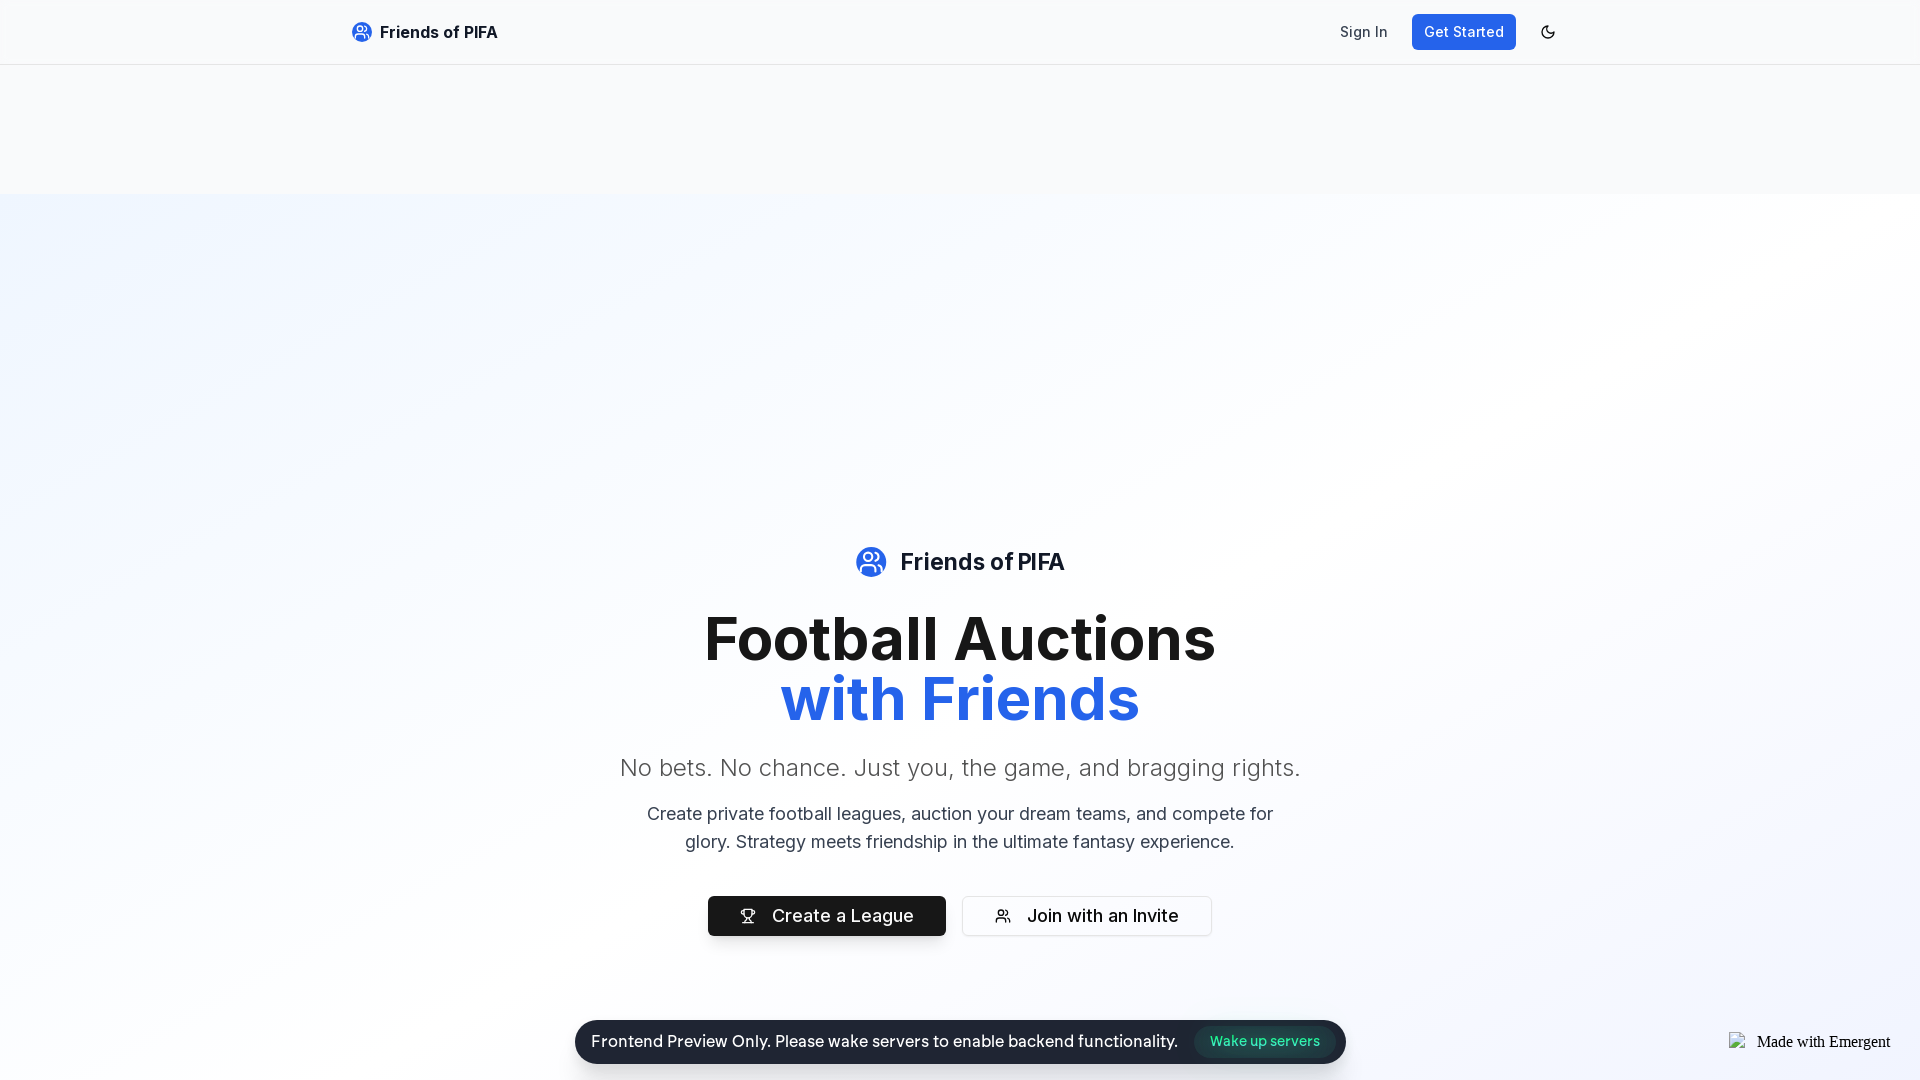

Verified desktop layout is visible
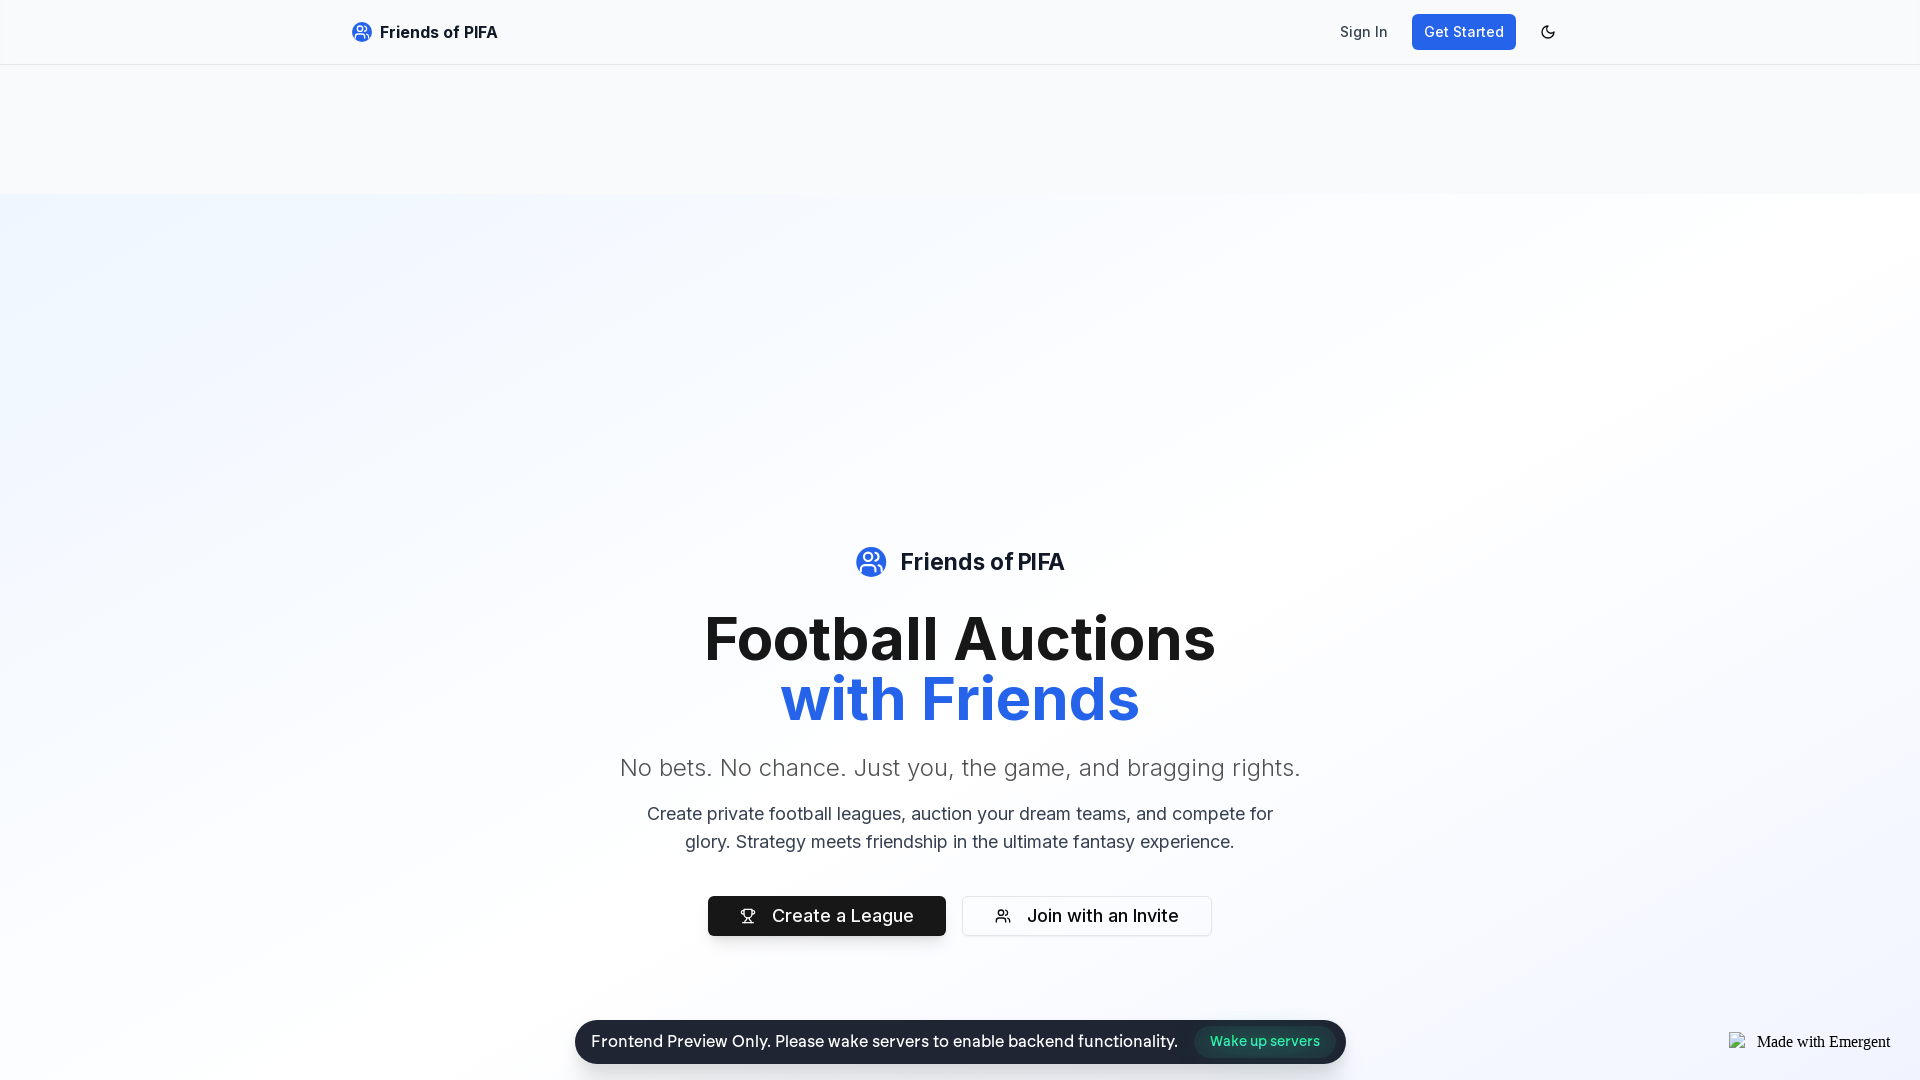

Set viewport to mobile size (375x667)
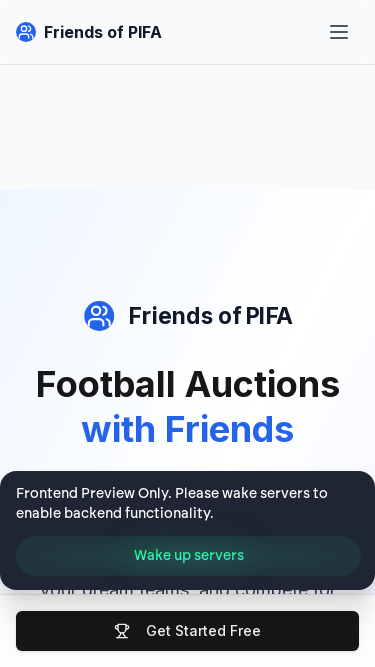

Waited for network idle on mobile viewport
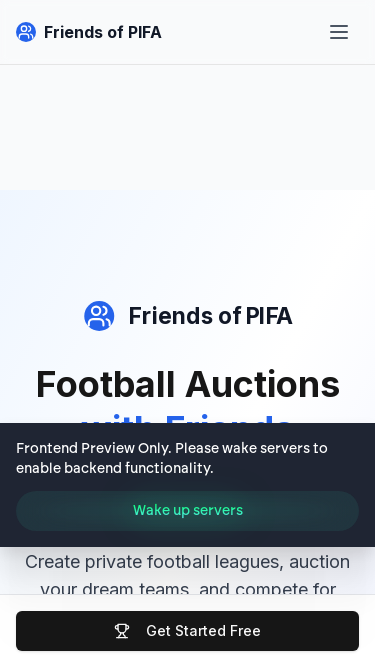

Verified mobile layout is visible
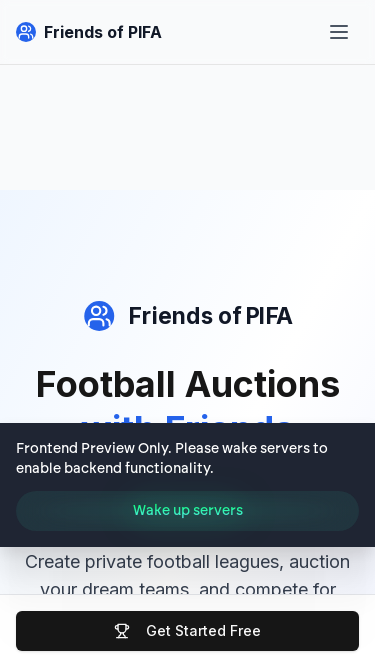

Set viewport to tablet size (768x1024)
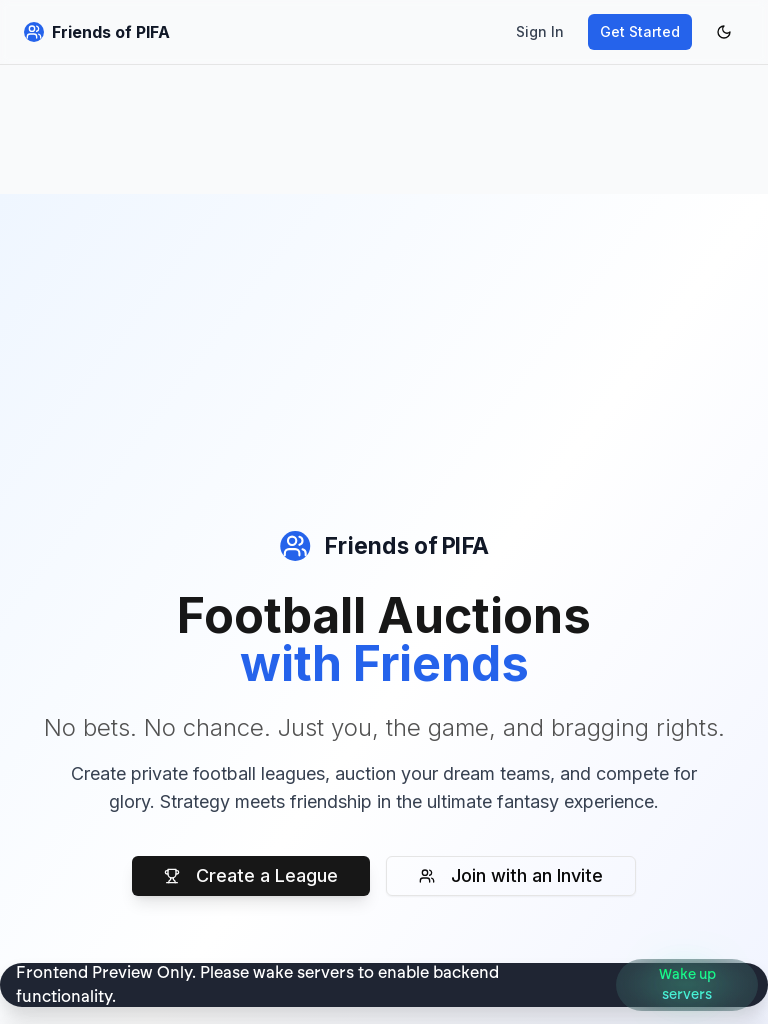

Waited for network idle on tablet viewport
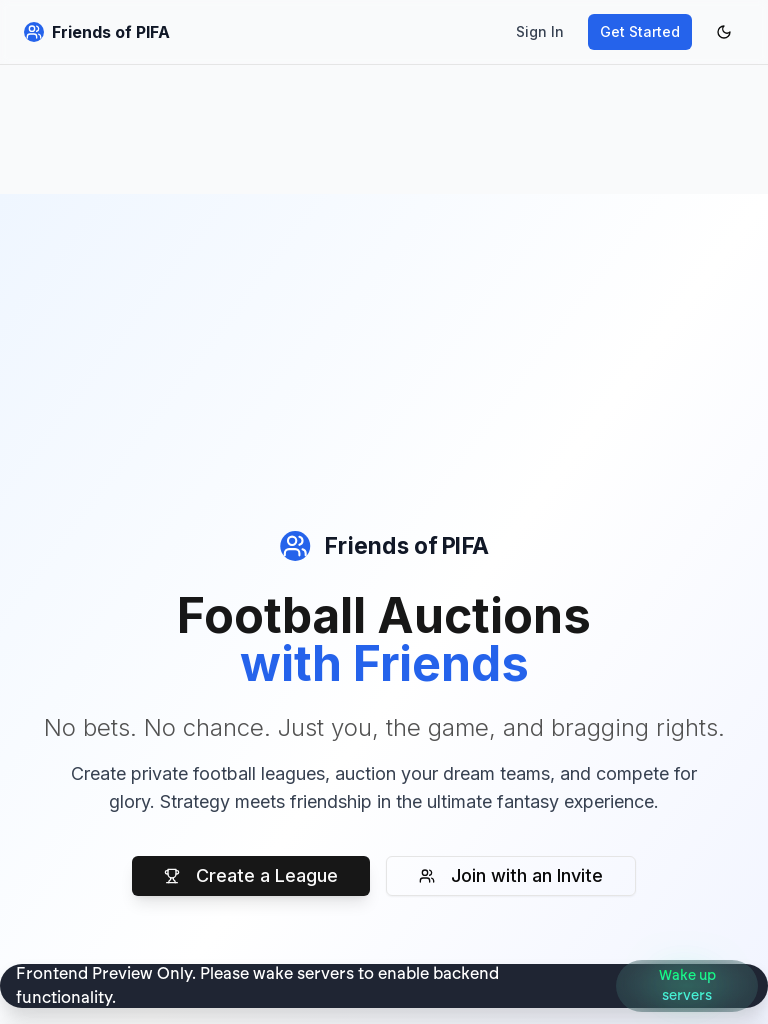

Verified tablet layout is visible
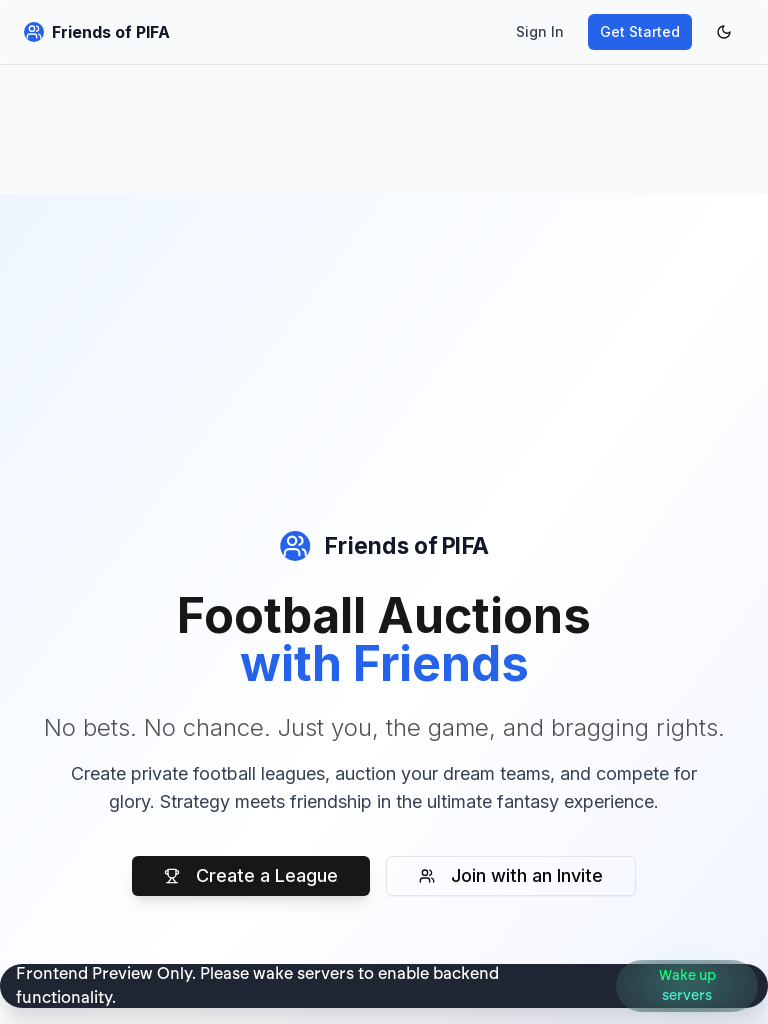

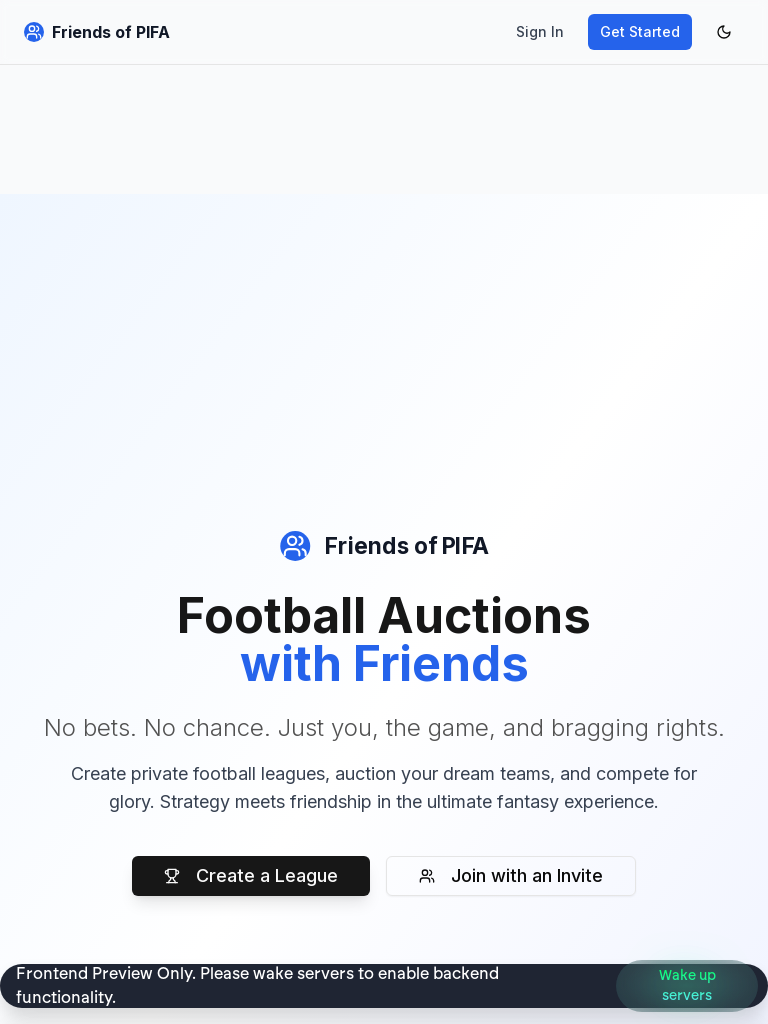